Demonstrates click-and-hold, move to element, and release mouse actions separately

Starting URL: https://crossbrowsertesting.github.io/drag-and-drop

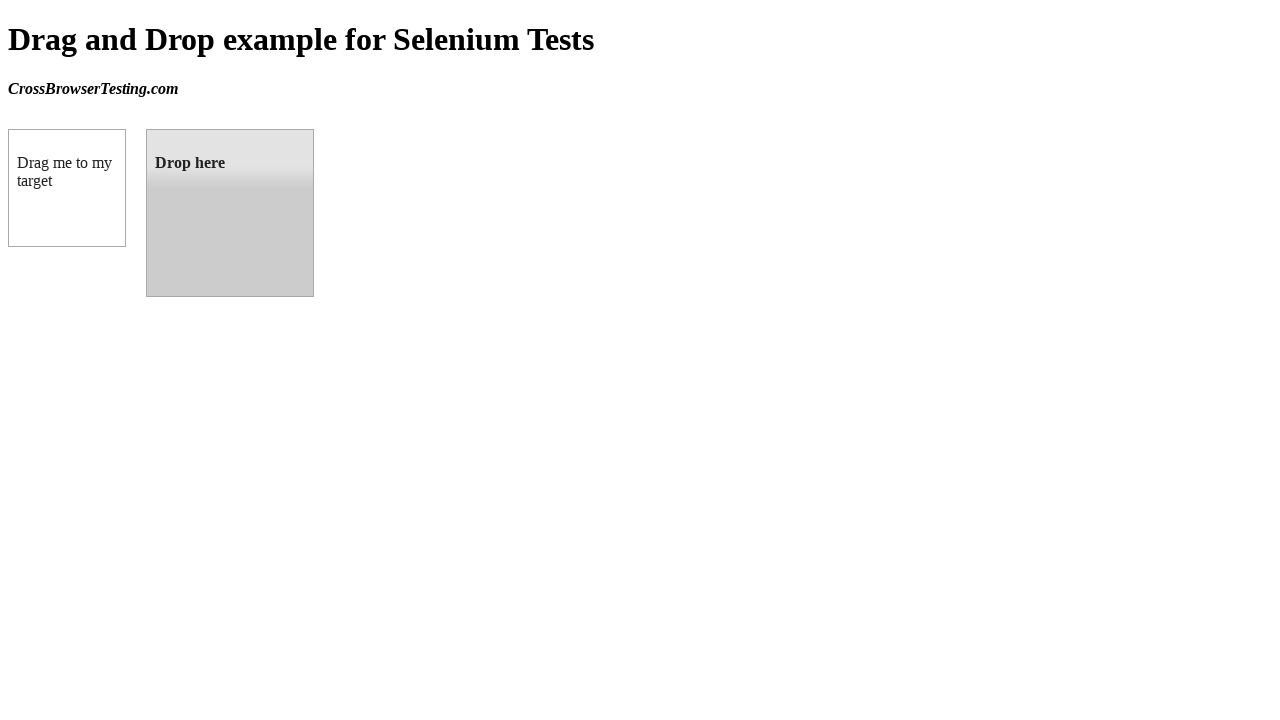

Located draggable source element
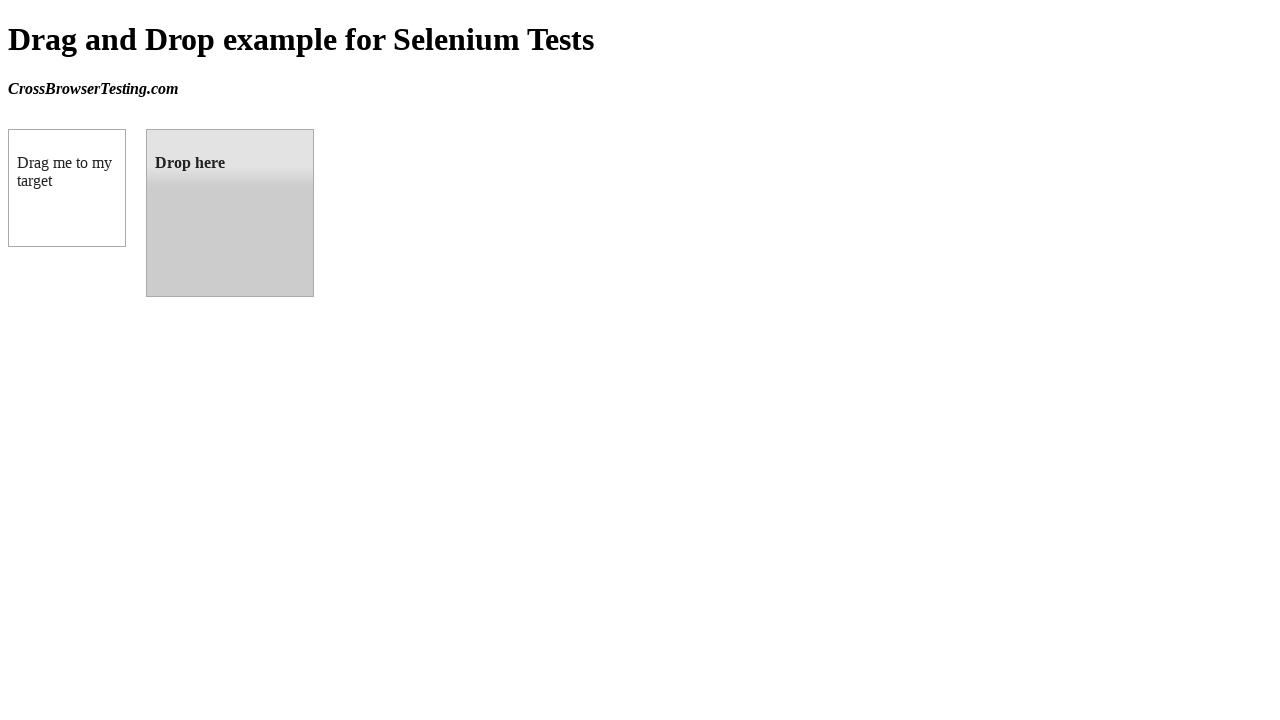

Located droppable target element
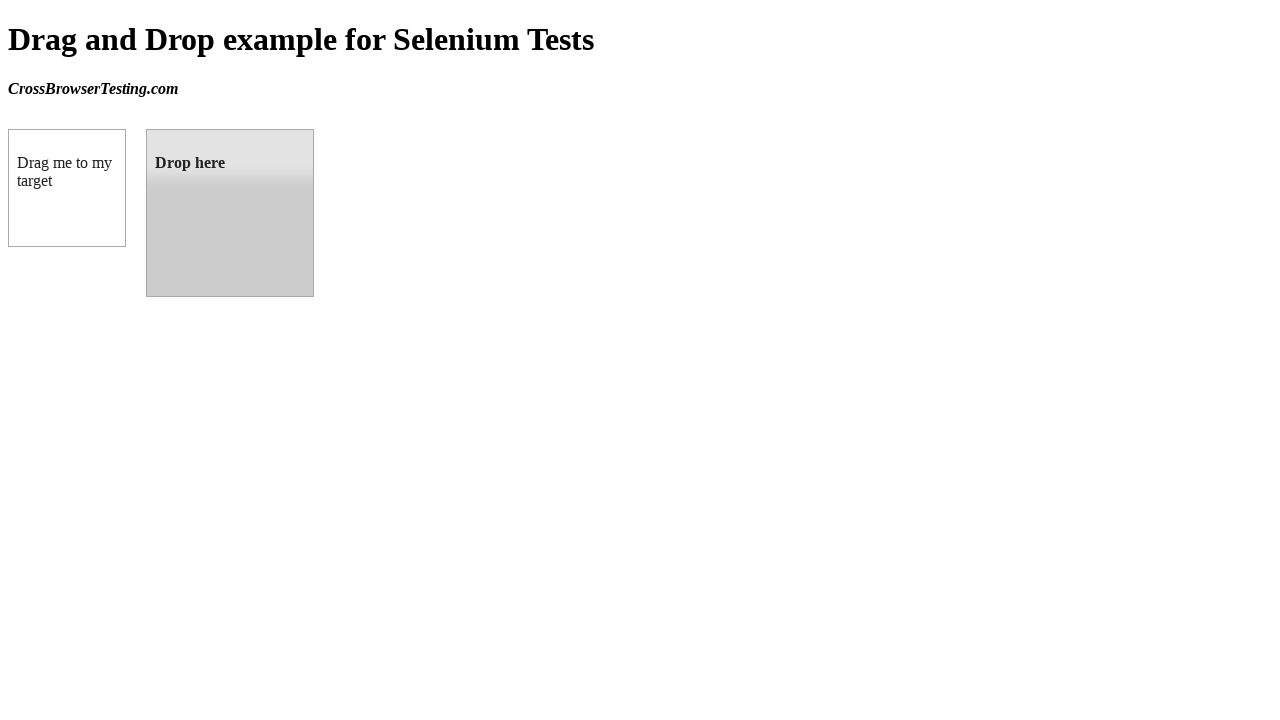

Retrieved bounding box of source element
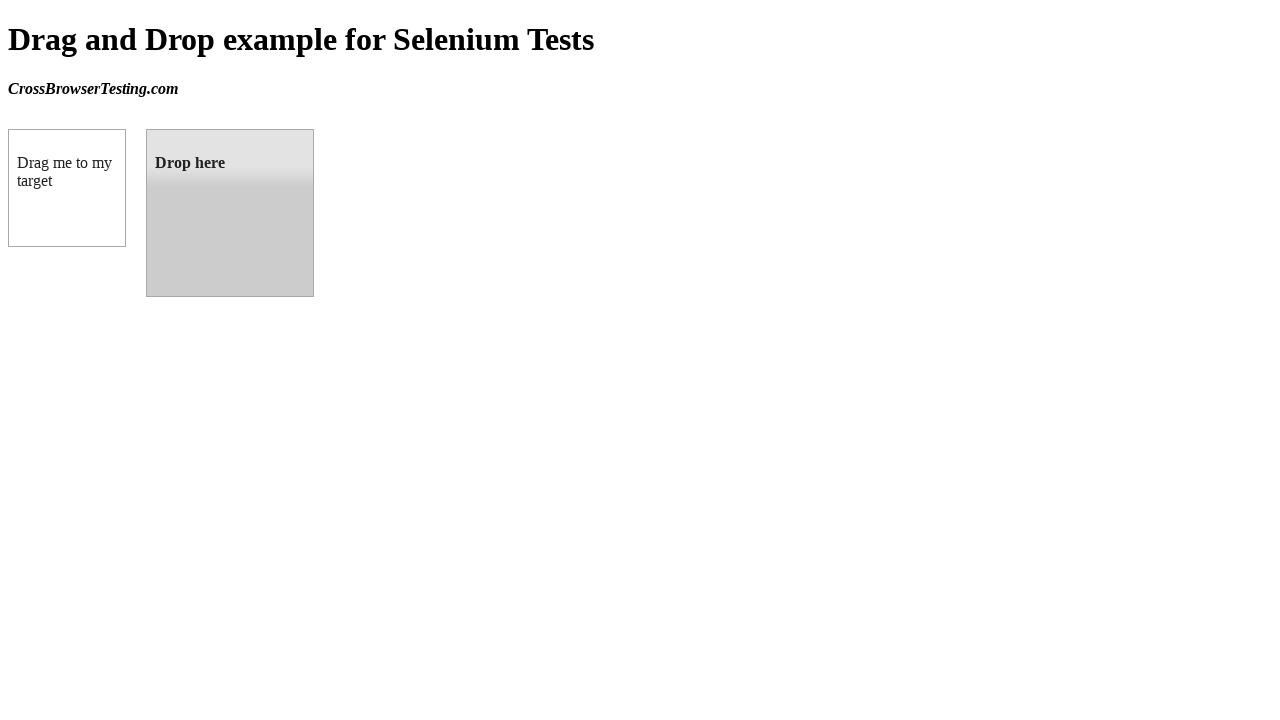

Retrieved bounding box of target element
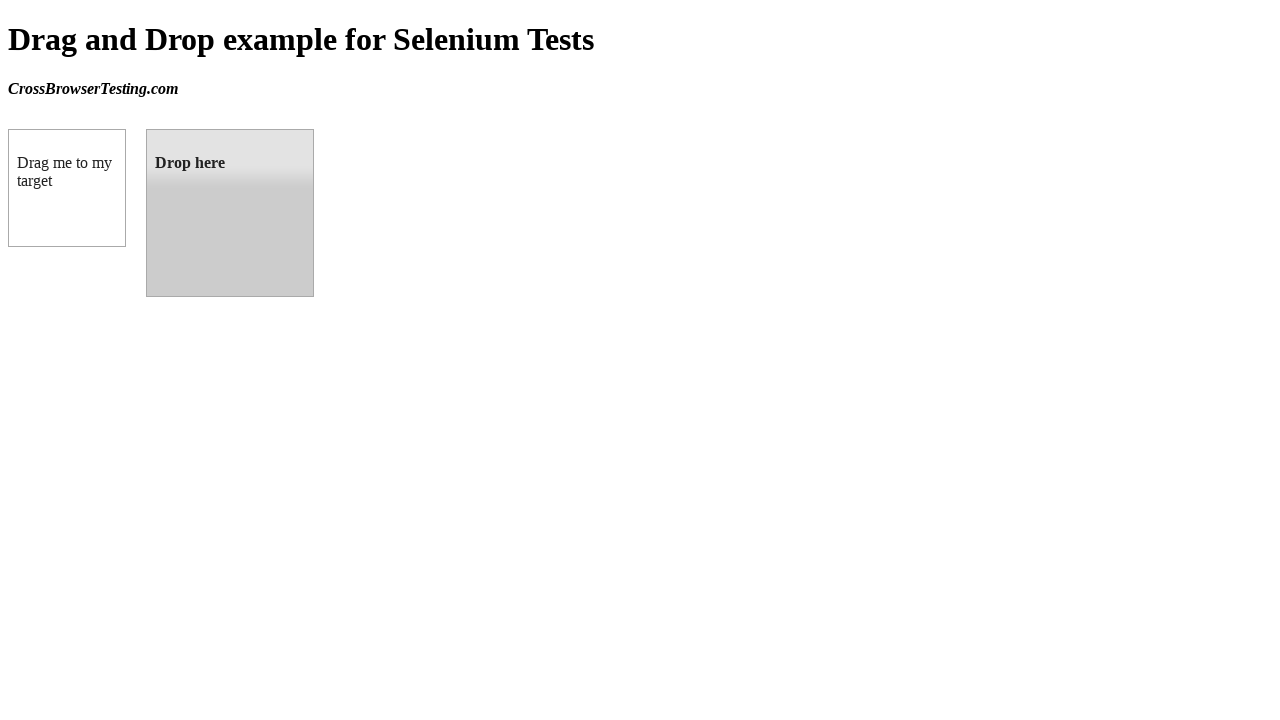

Moved mouse to center of draggable element at (67, 188)
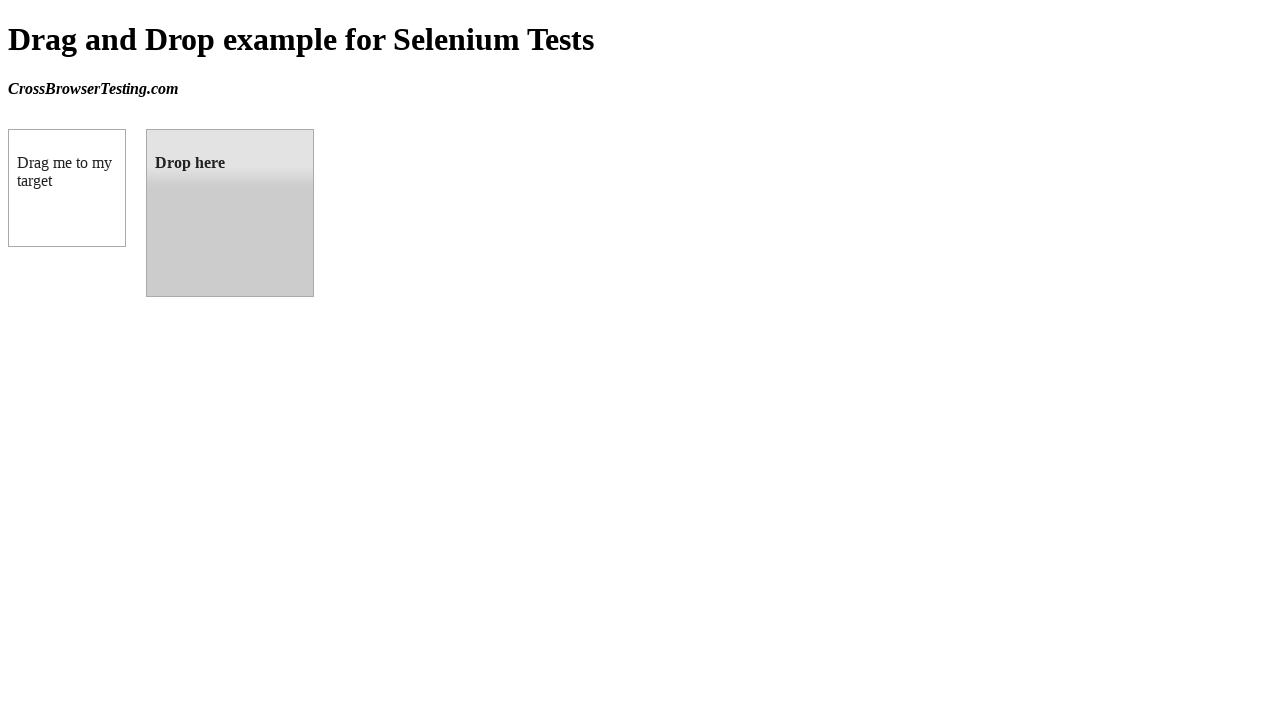

Pressed mouse button down (click-and-hold) at (67, 188)
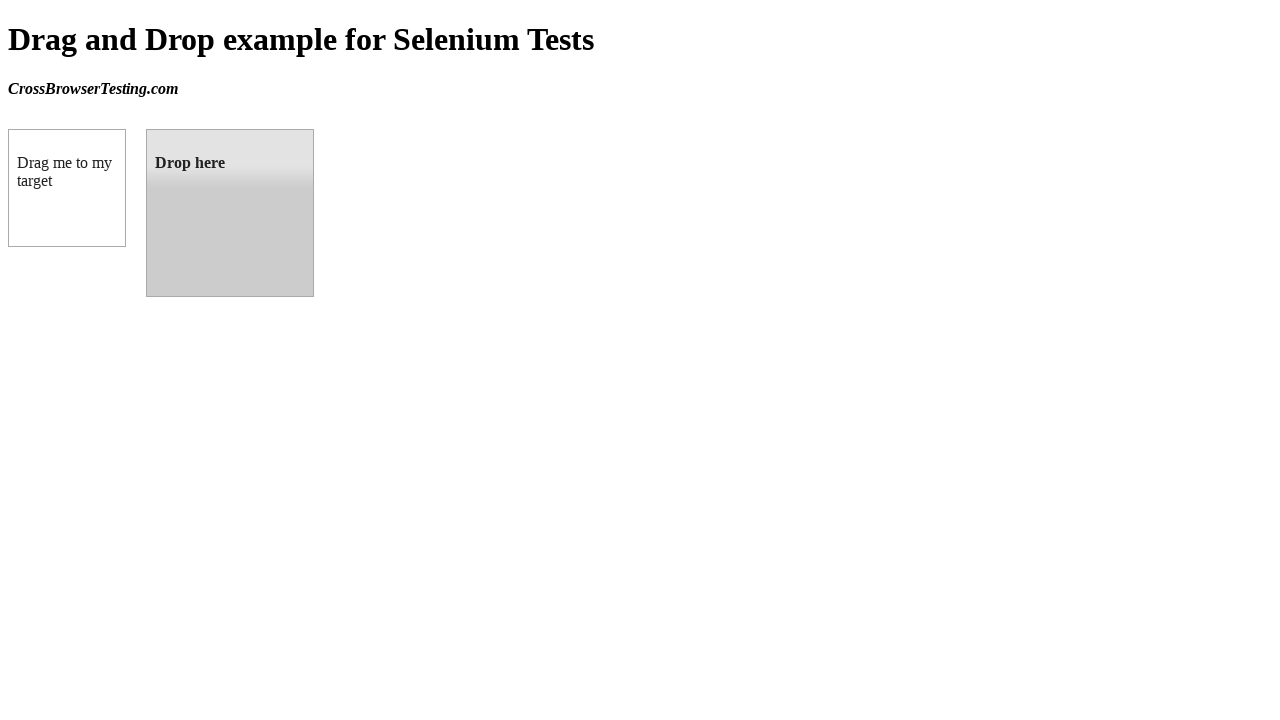

Dragged mouse to center of droppable target element at (230, 213)
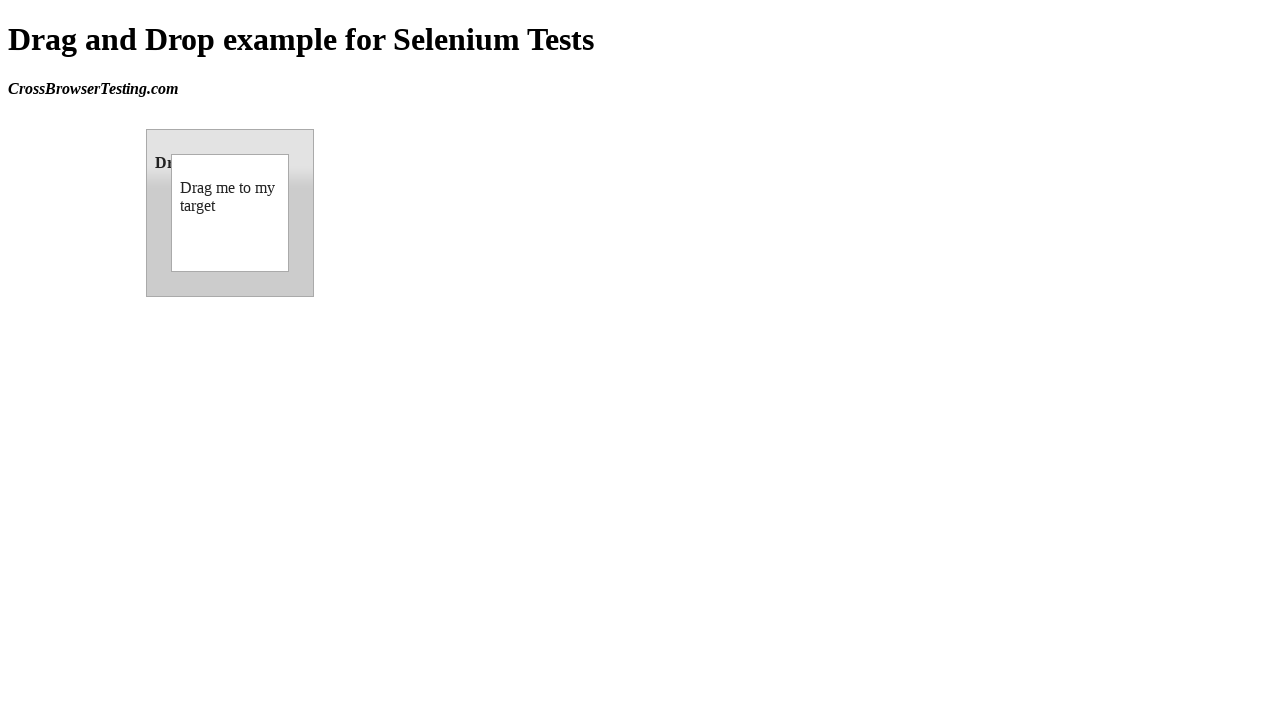

Released mouse button to complete drag-and-drop at (230, 213)
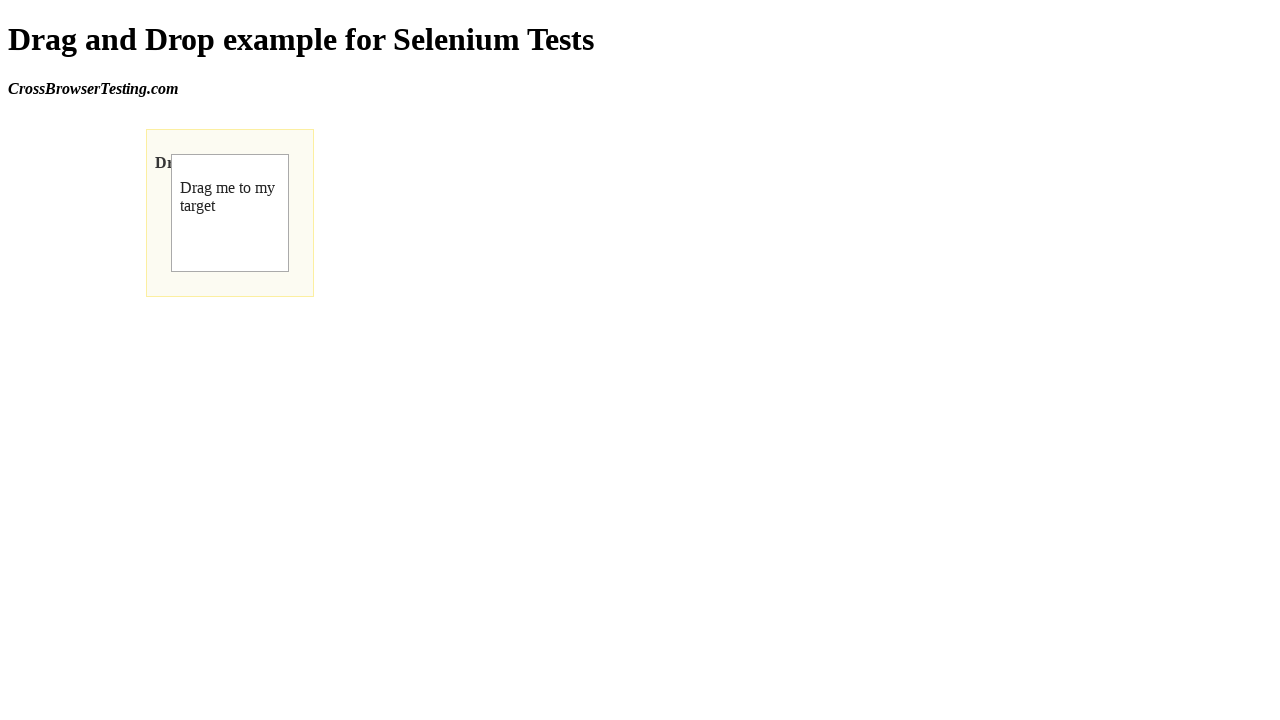

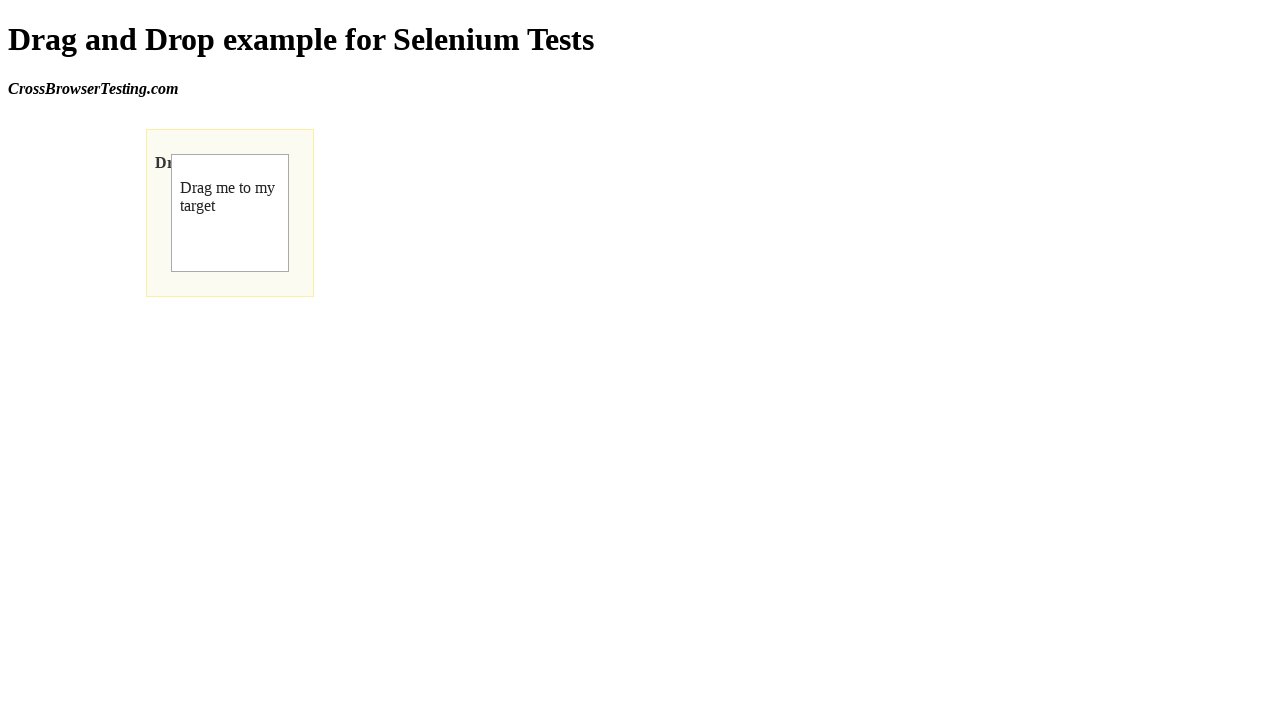